Right-clicks on an element to open context menu, then clicks on the Edit option and handles the resulting alert

Starting URL: https://swisnl.github.io/jQuery-contextMenu/demo.html

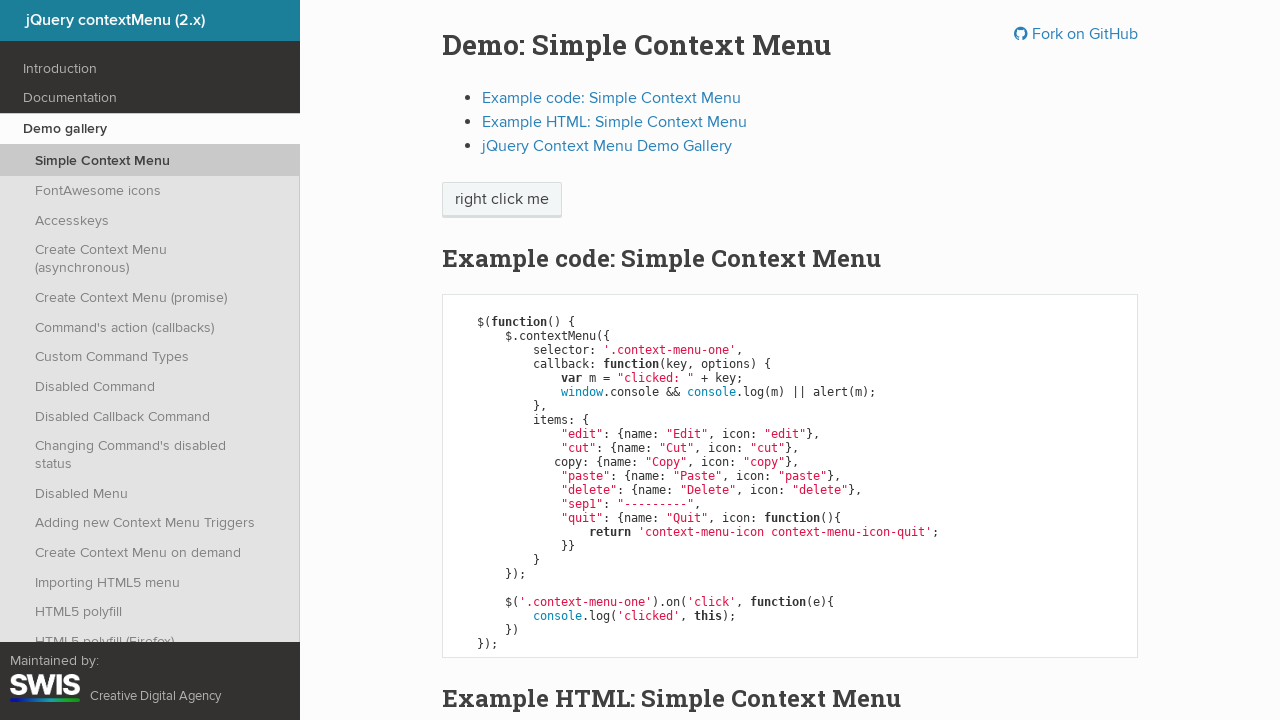

Located the element to right-click on
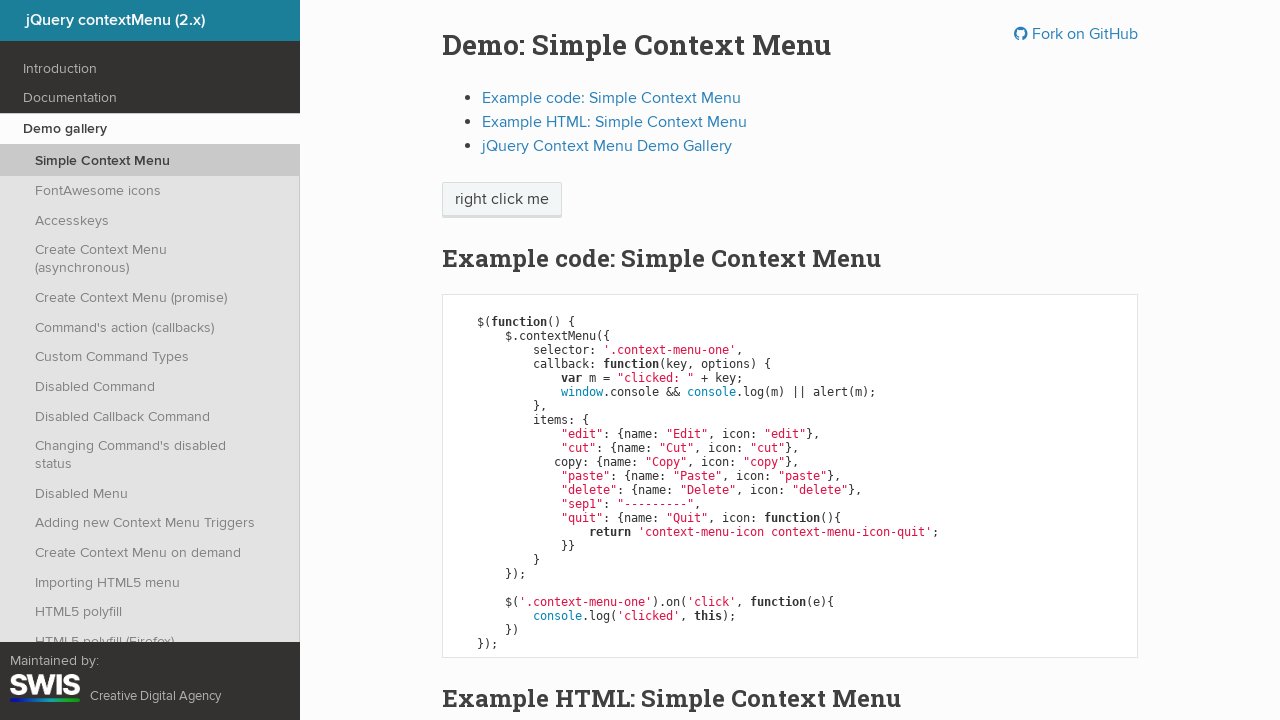

Located the Edit menu item
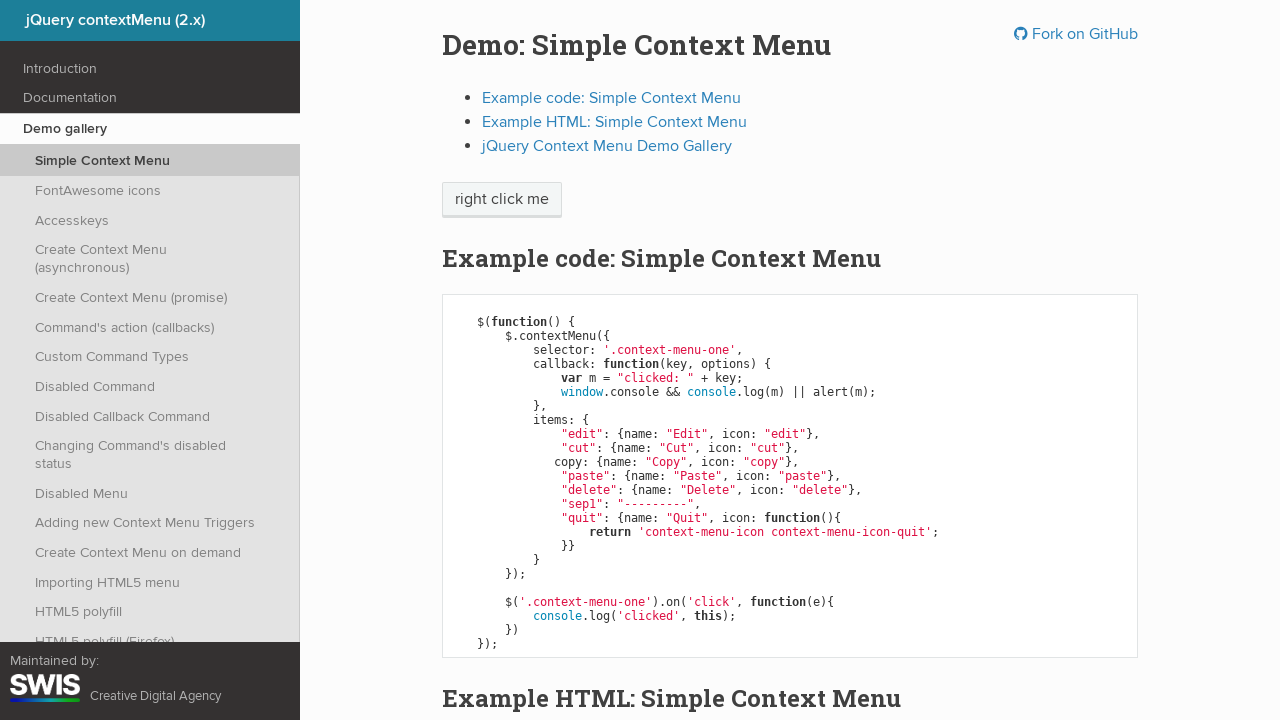

Right-clicked on the element to open context menu at (502, 200) on span.context-menu-one.btn.btn-neutral
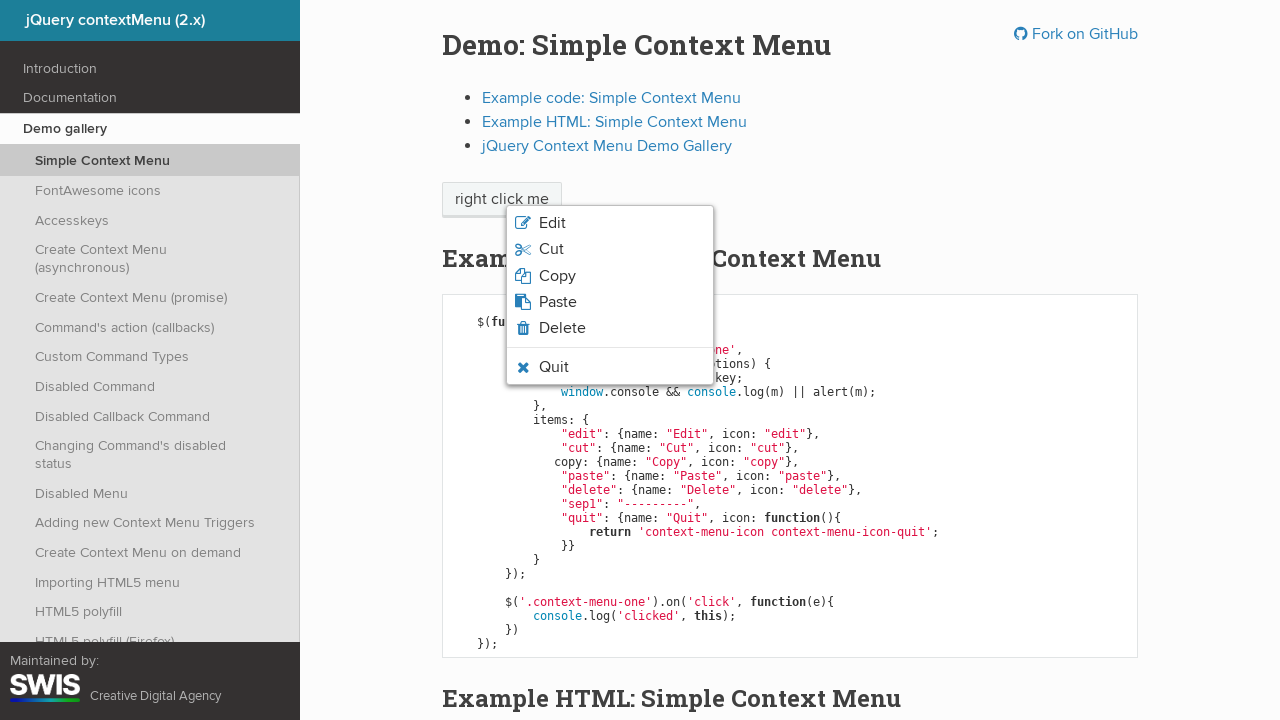

Clicked on Edit option in context menu at (610, 223) on li.context-menu-item.context-menu-icon.context-menu-icon-edit
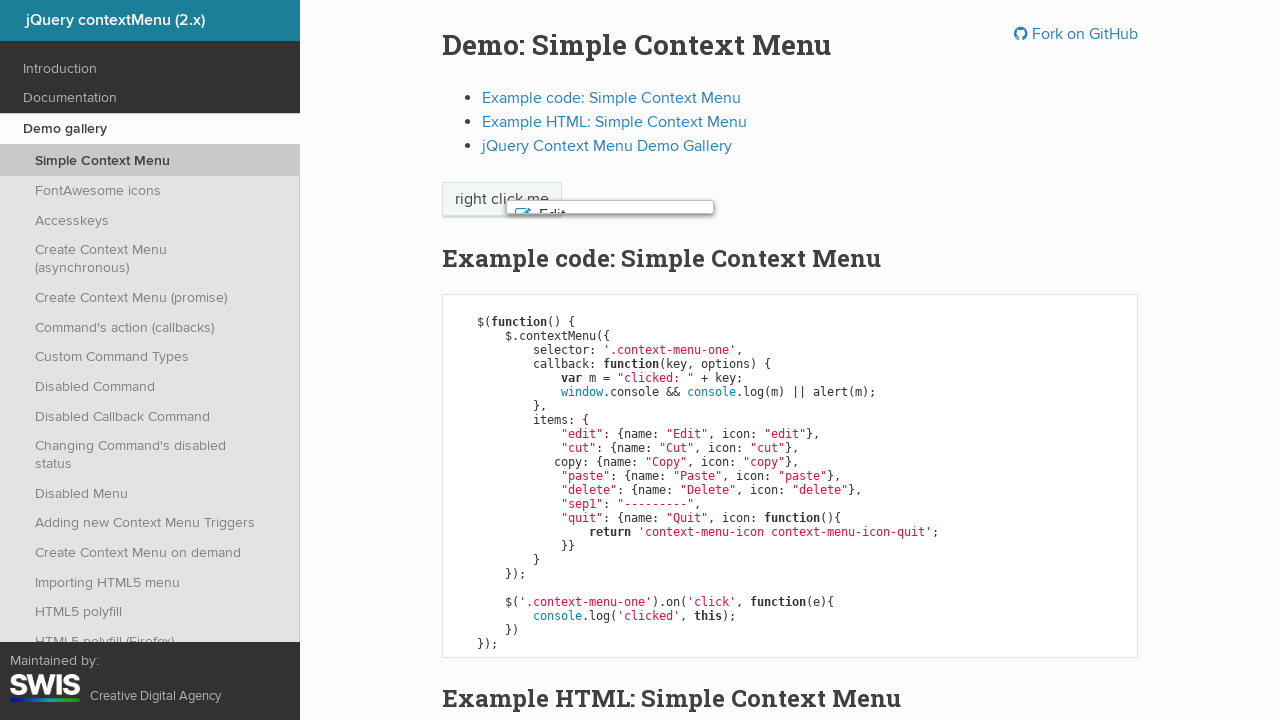

Set up dialog handler to accept alerts
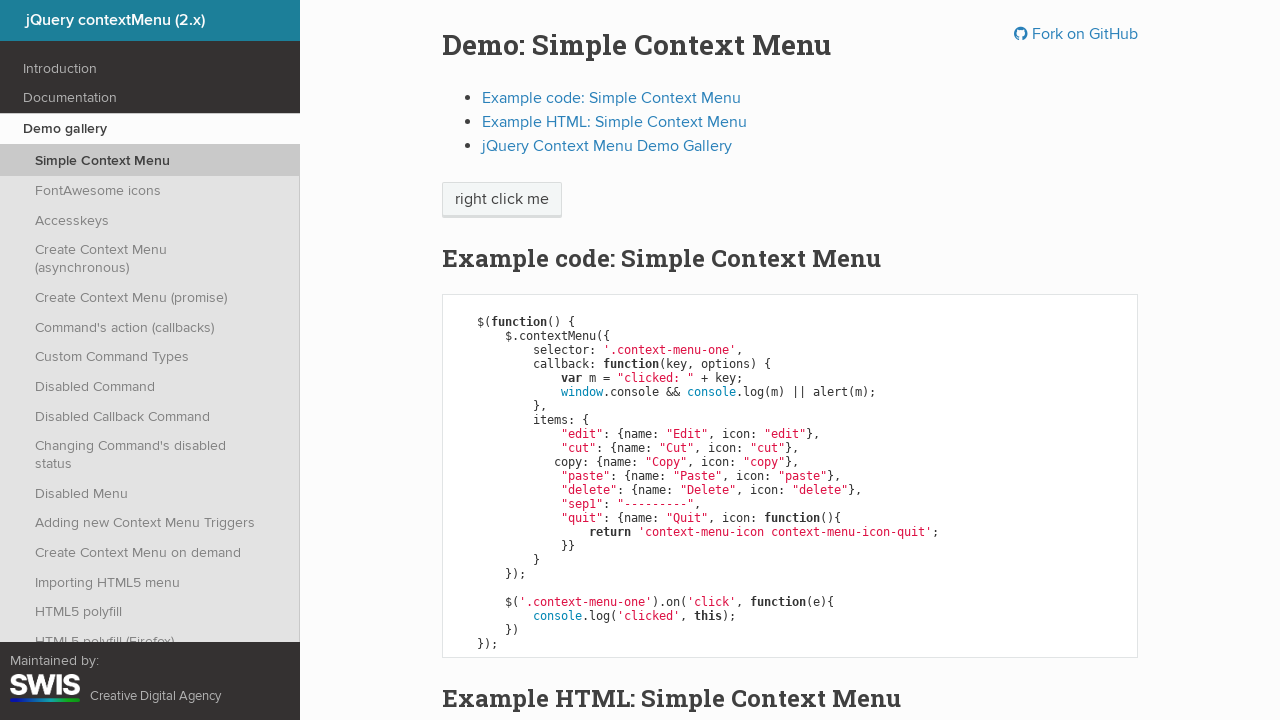

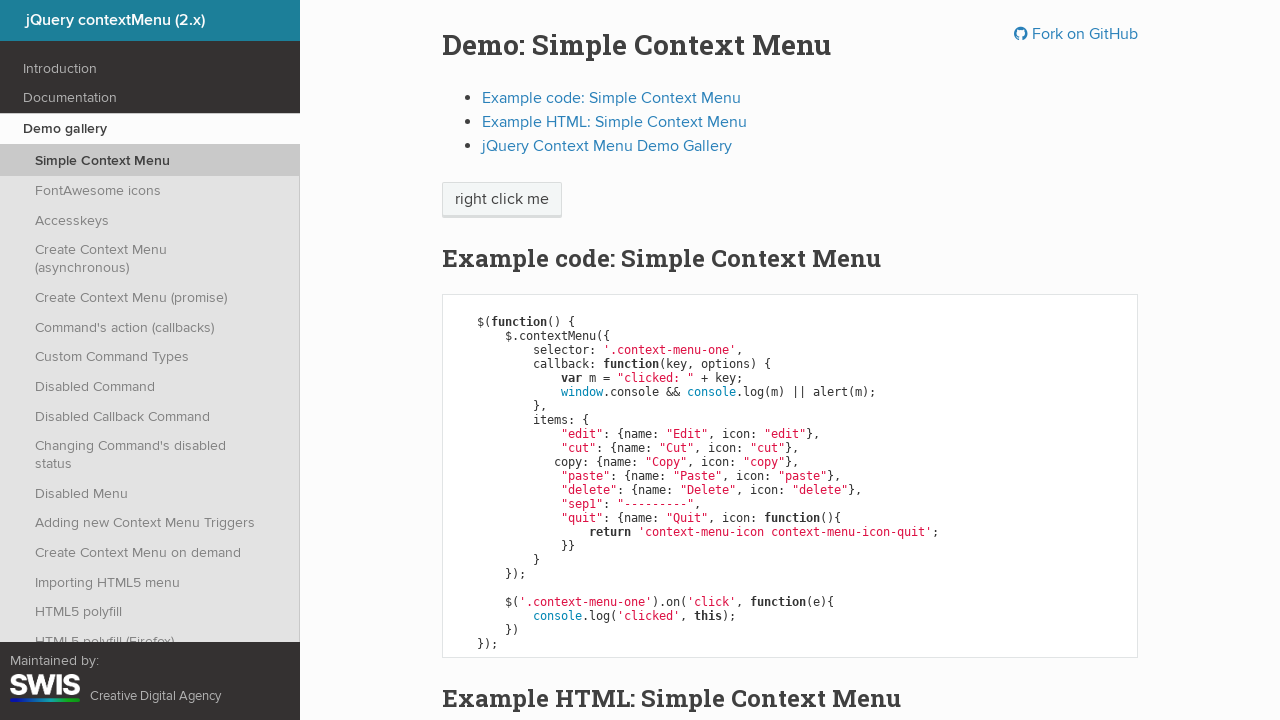